Tests drag and drop functionality by moving table columns and rows using drag and drop interactions

Starting URL: https://www.leafground.com/drag.xhtml

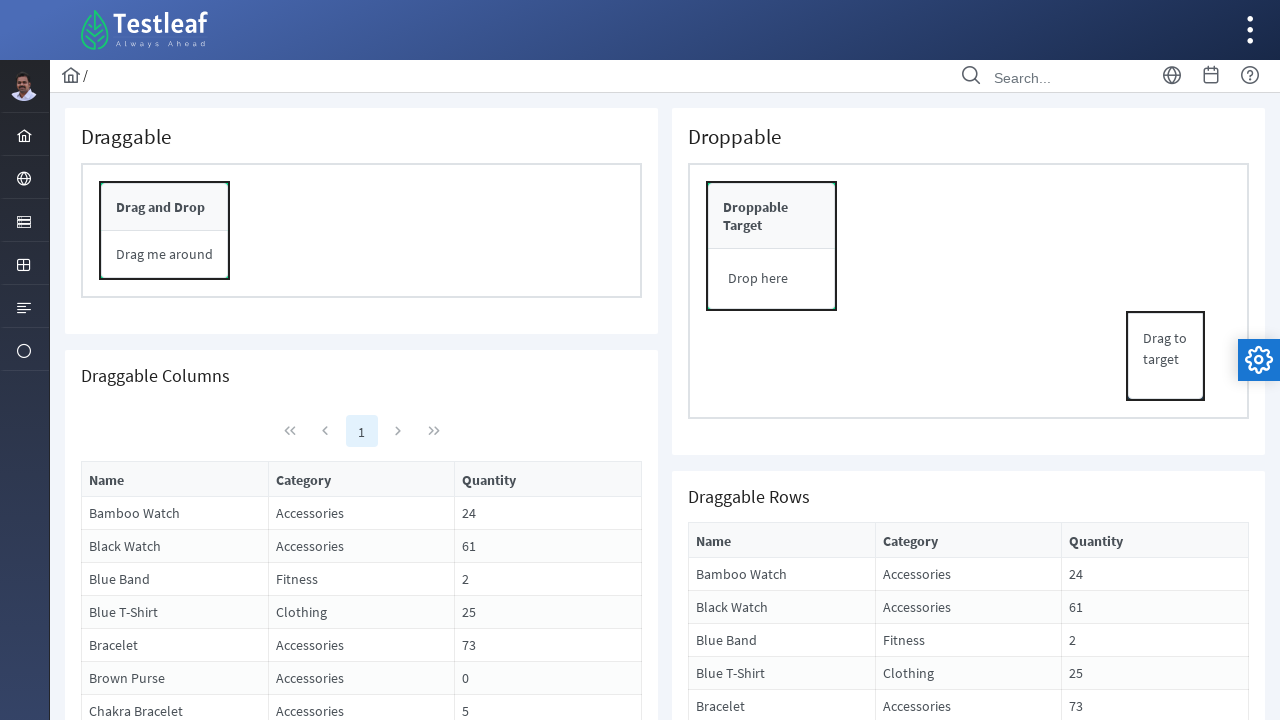

Located first column header for drag and drop source
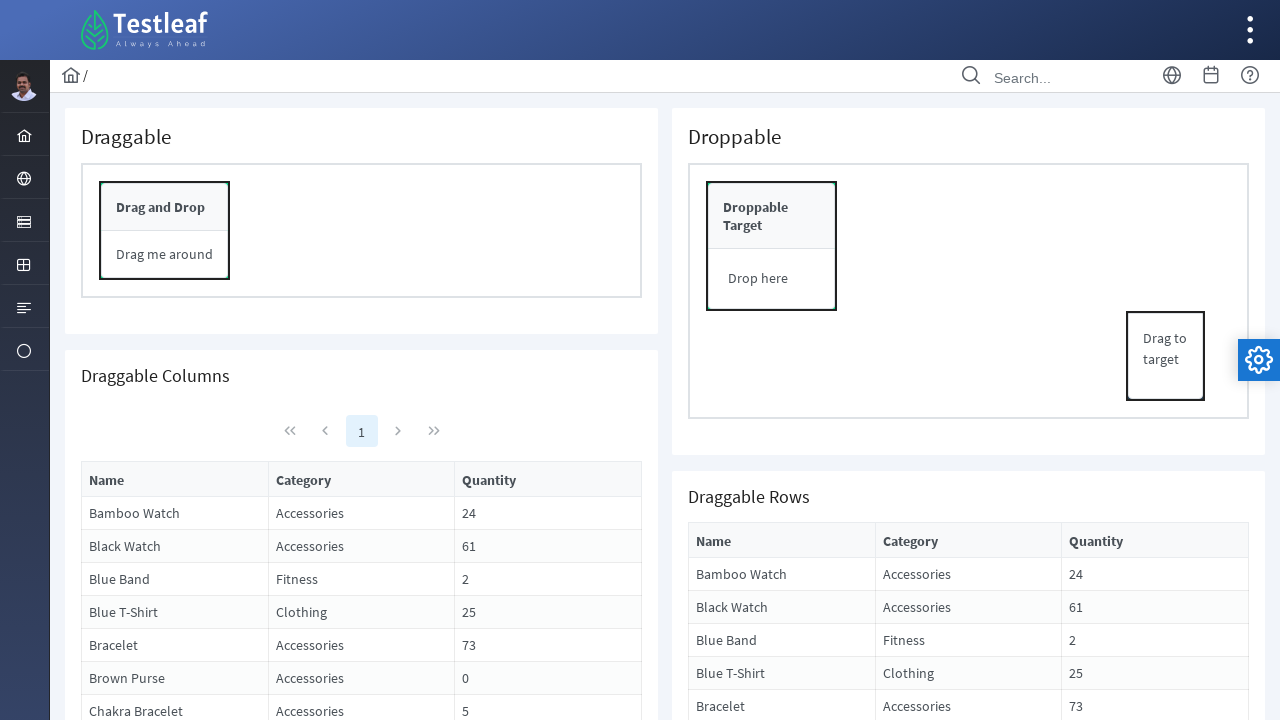

Located third column header for drag and drop target
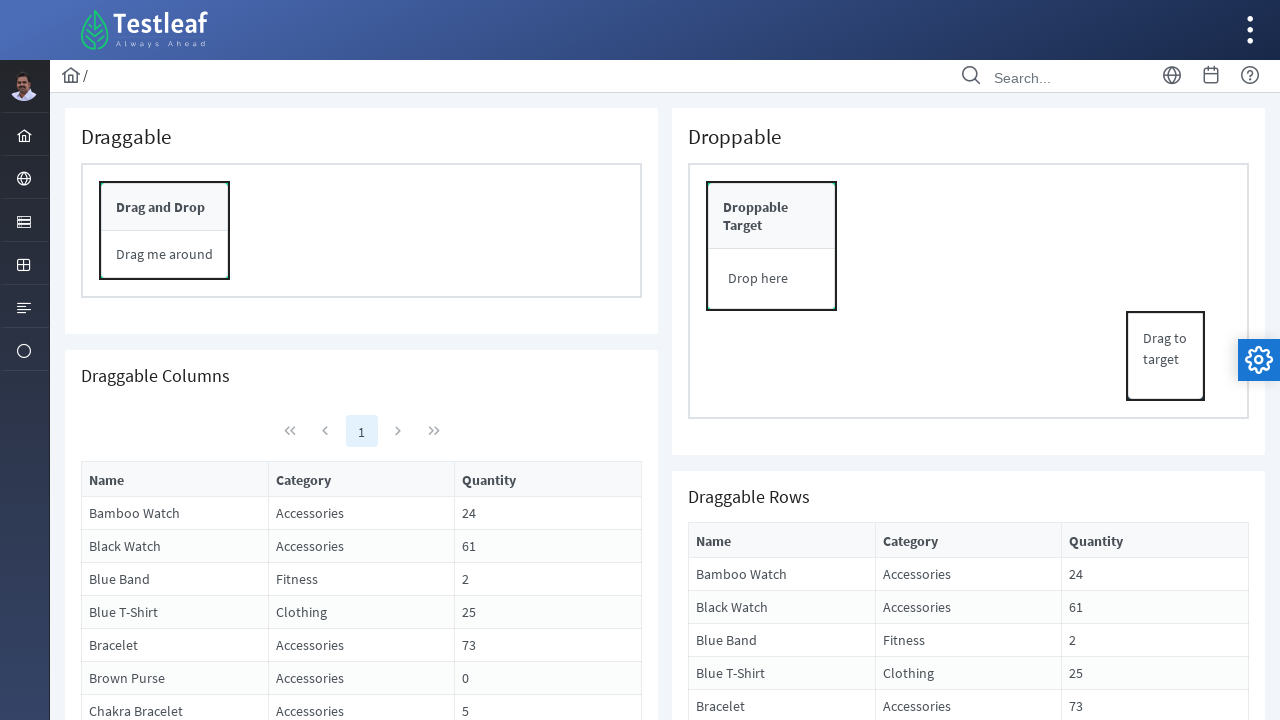

Dragged column 3 to column 1 position at (175, 479)
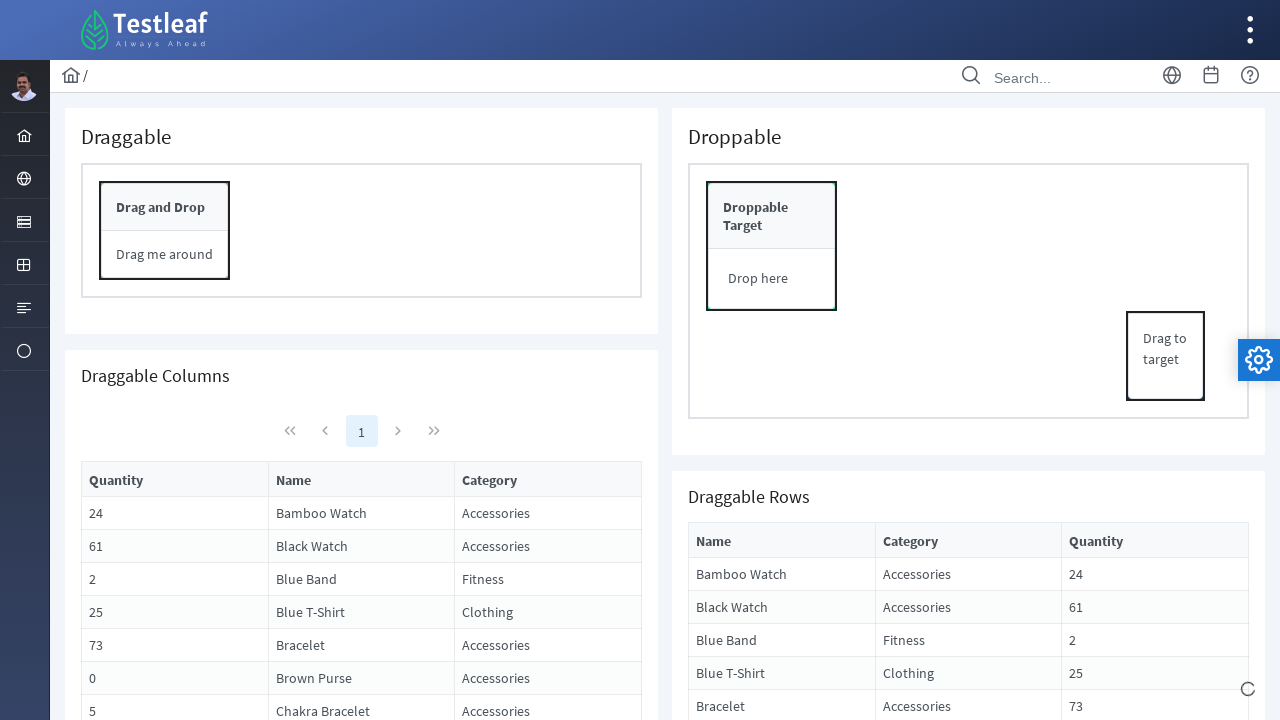

Waited 3 seconds for column drag and drop to complete
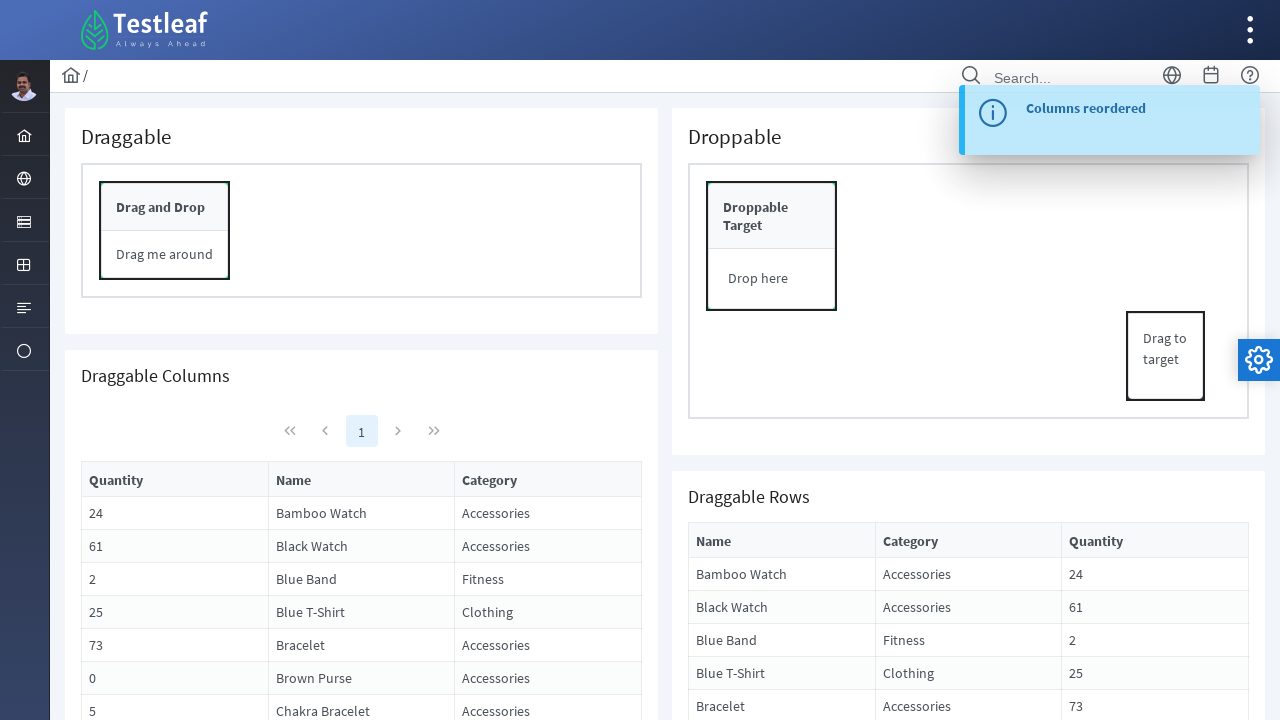

Located row 3 as drag and drop source for table rows
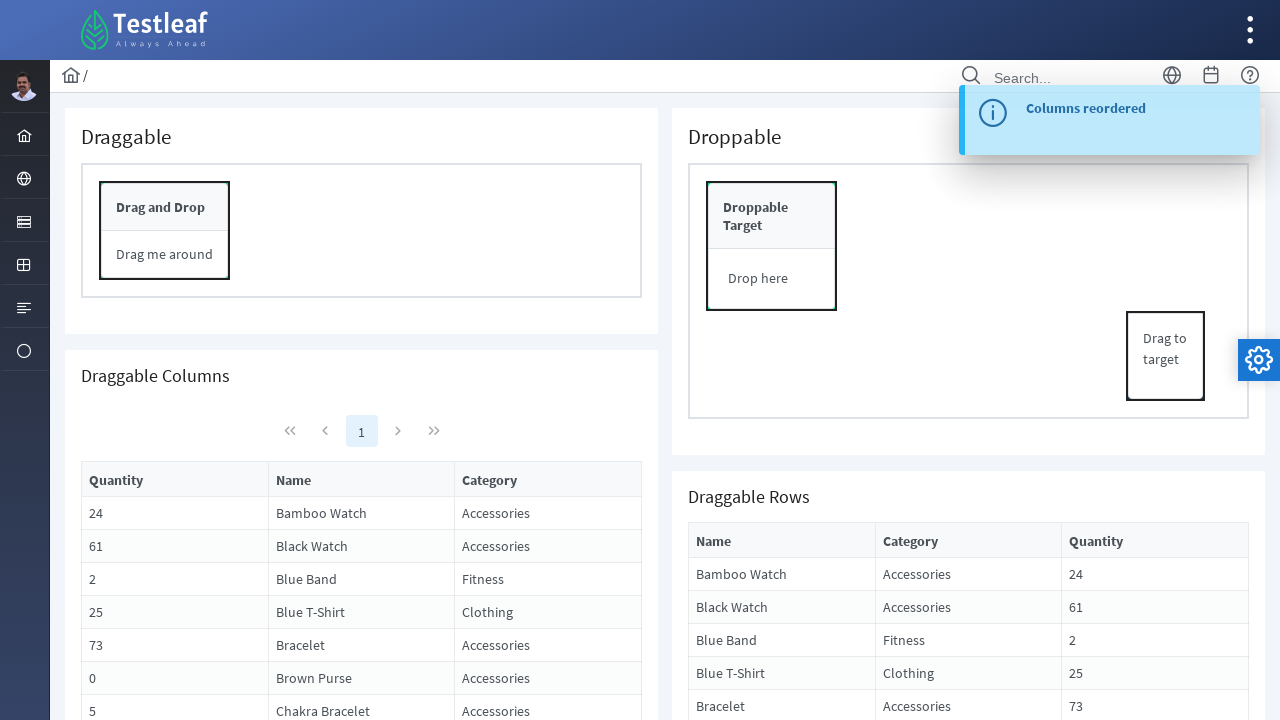

Located row 4 as drag and drop target for table rows
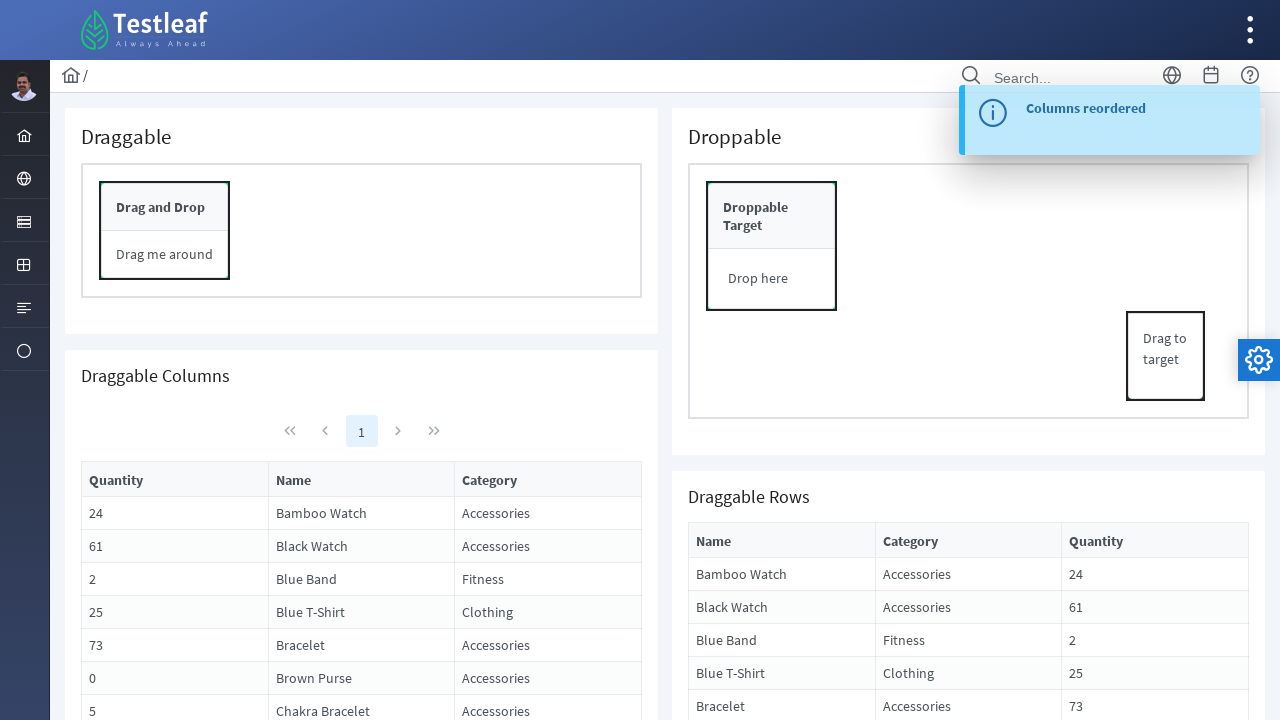

Dragged row 4 to row 3 position at (782, 640)
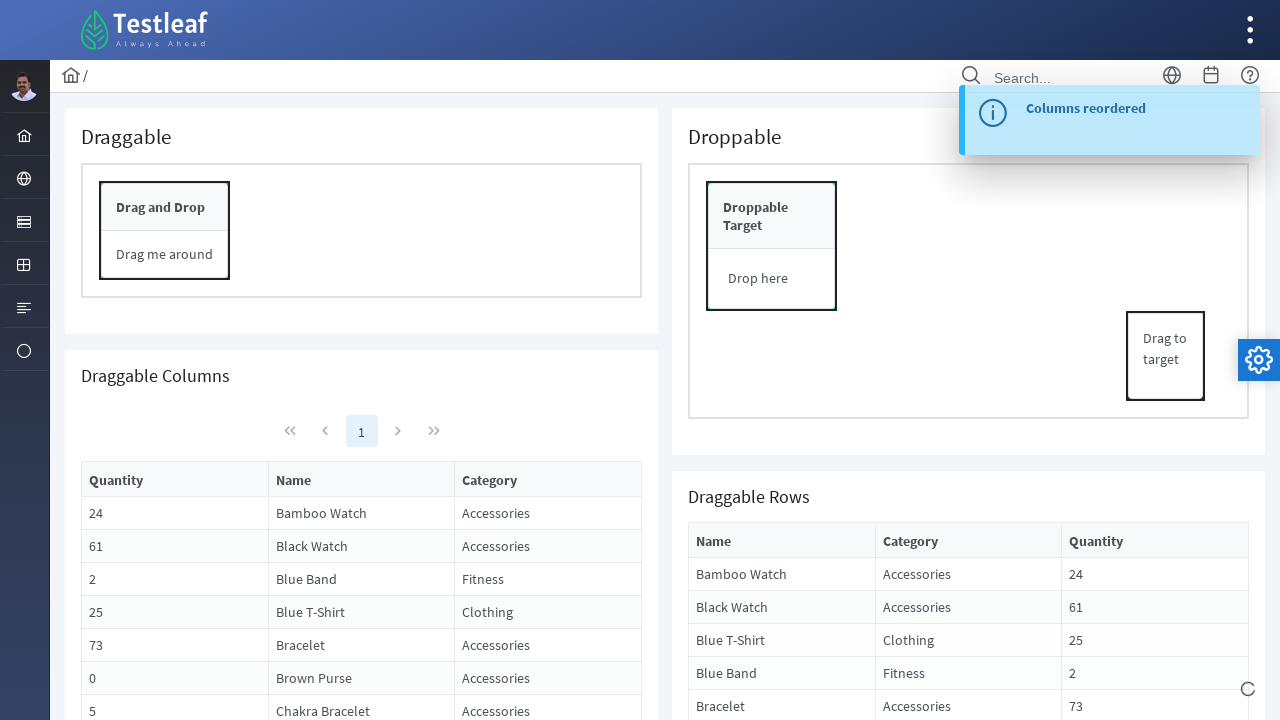

Waited 3 seconds for row drag and drop to complete
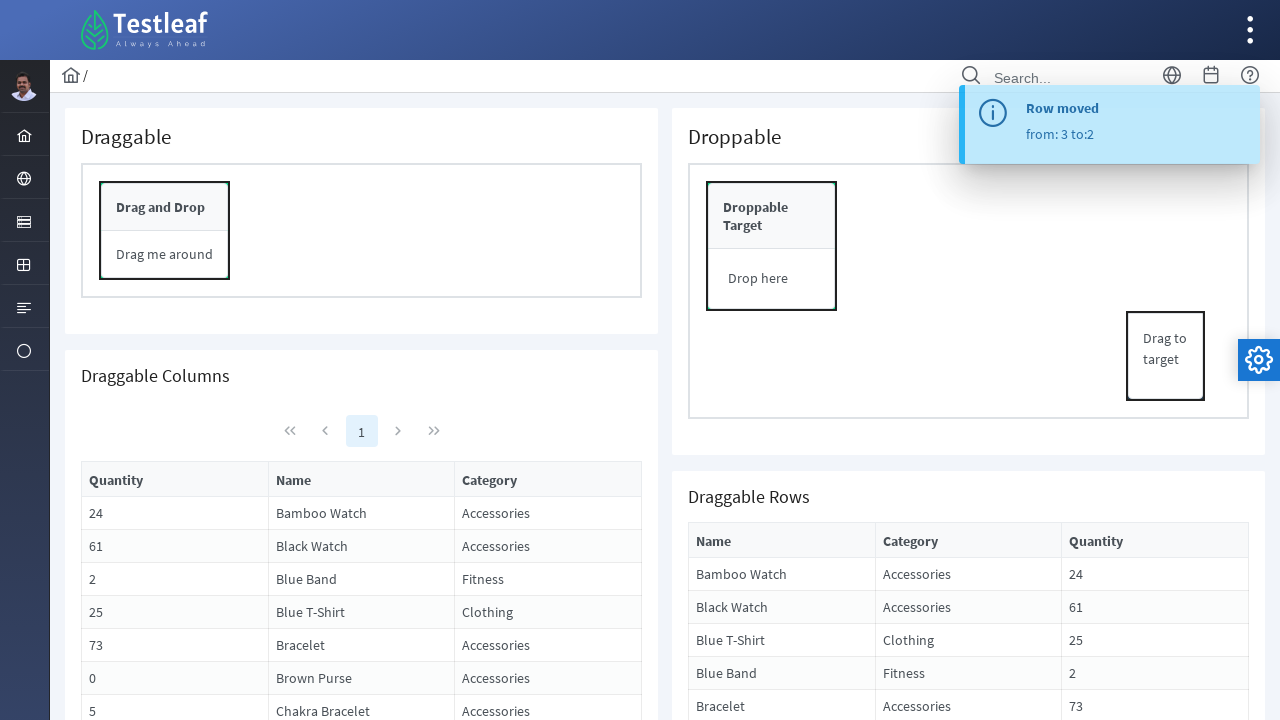

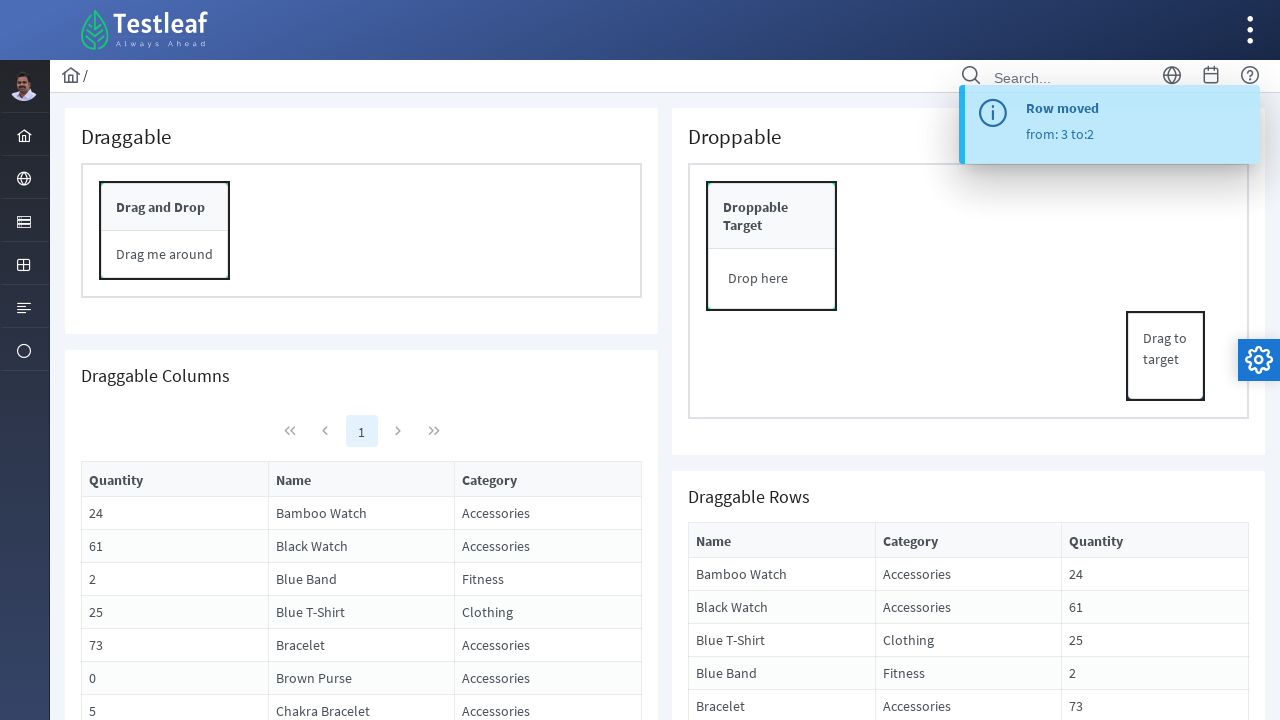